Tests JavaScript alert handling by clicking a button that triggers a JS alert, accepting the alert, and verifying the success message is displayed.

Starting URL: https://practice.cydeo.com/javascript_alerts

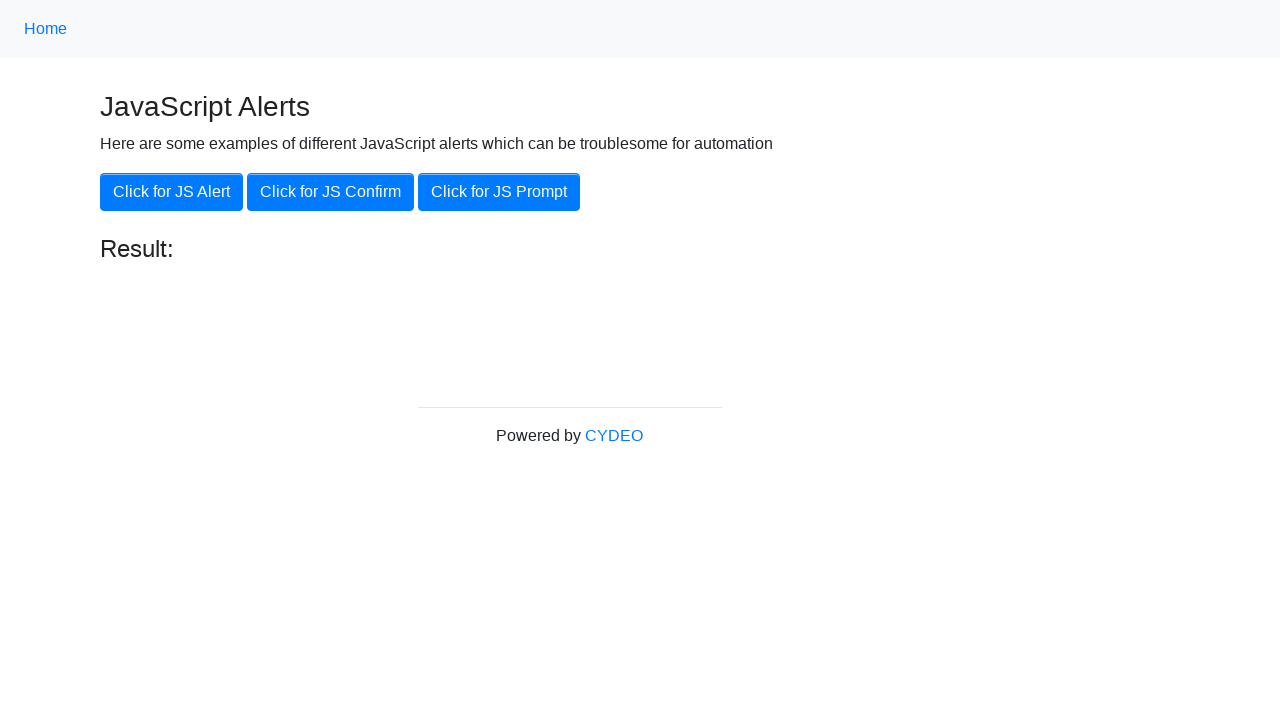

Clicked the 'Click for JS Alert' button at (172, 192) on xpath=//button[.='Click for JS Alert']
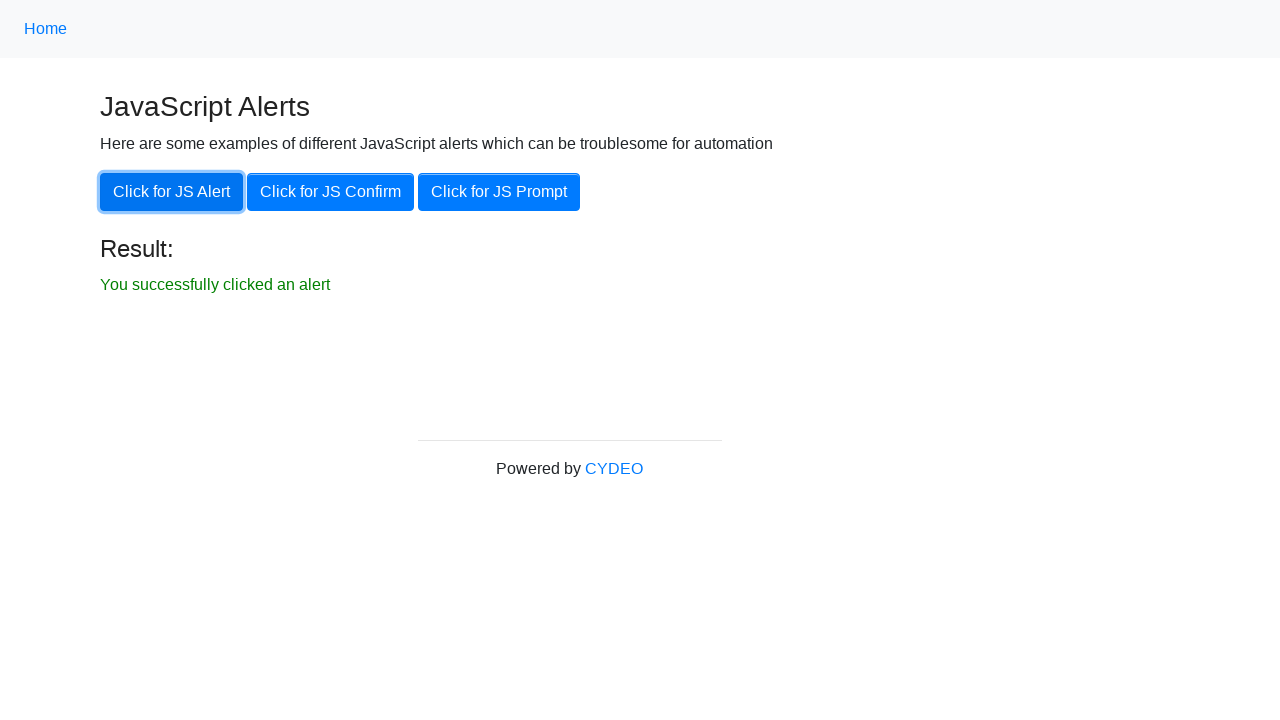

Set up dialog handler to accept alerts
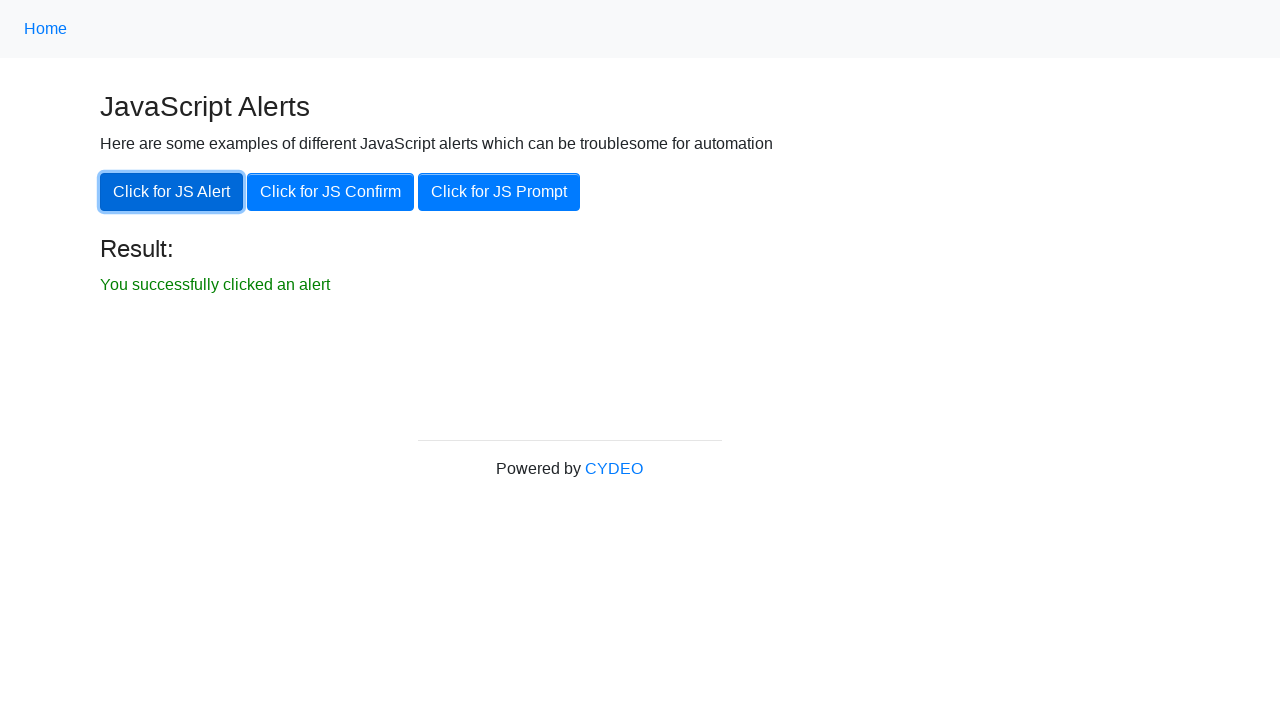

Clicked the 'Click for JS Alert' button again to trigger alert at (172, 192) on xpath=//button[.='Click for JS Alert']
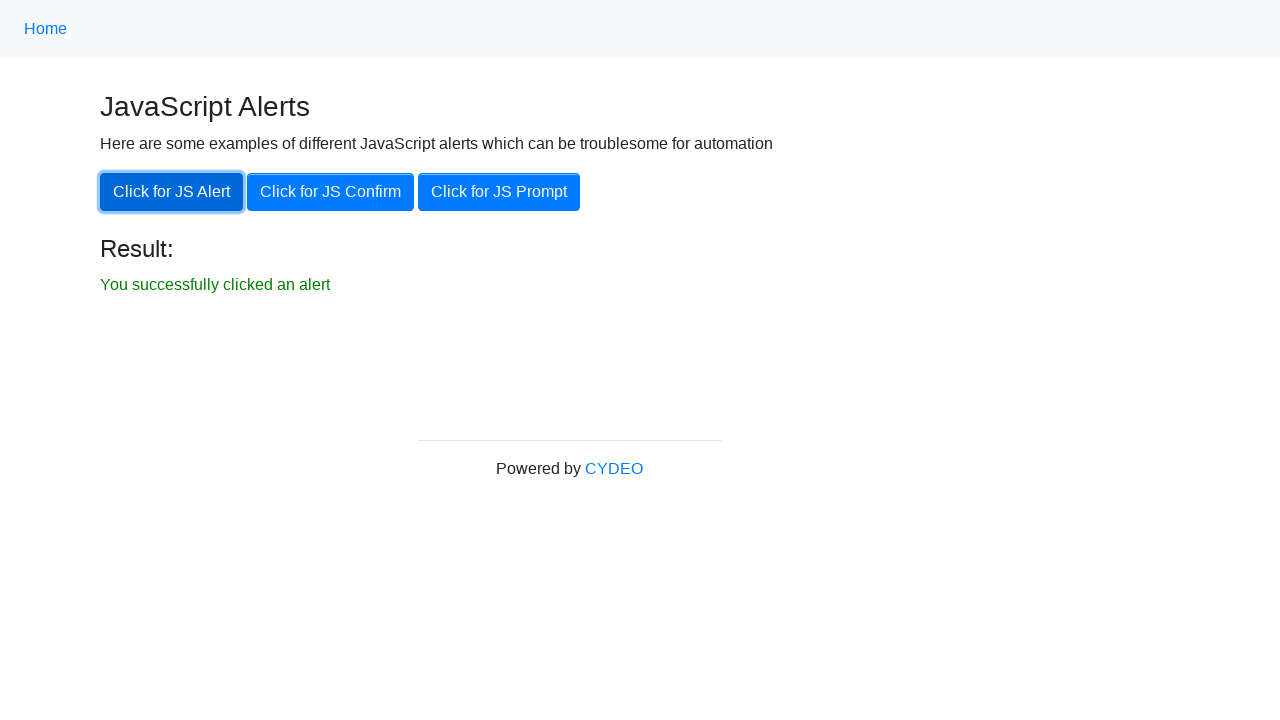

Located the result element
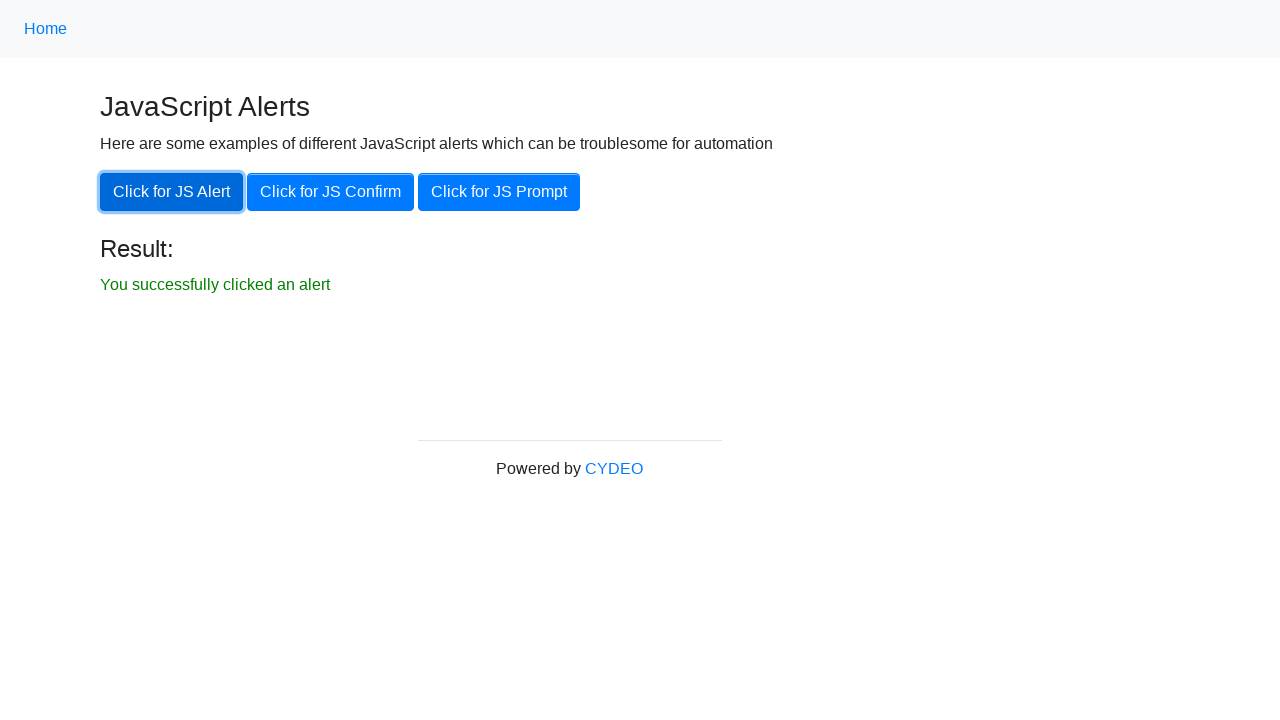

Waited for result element to become visible
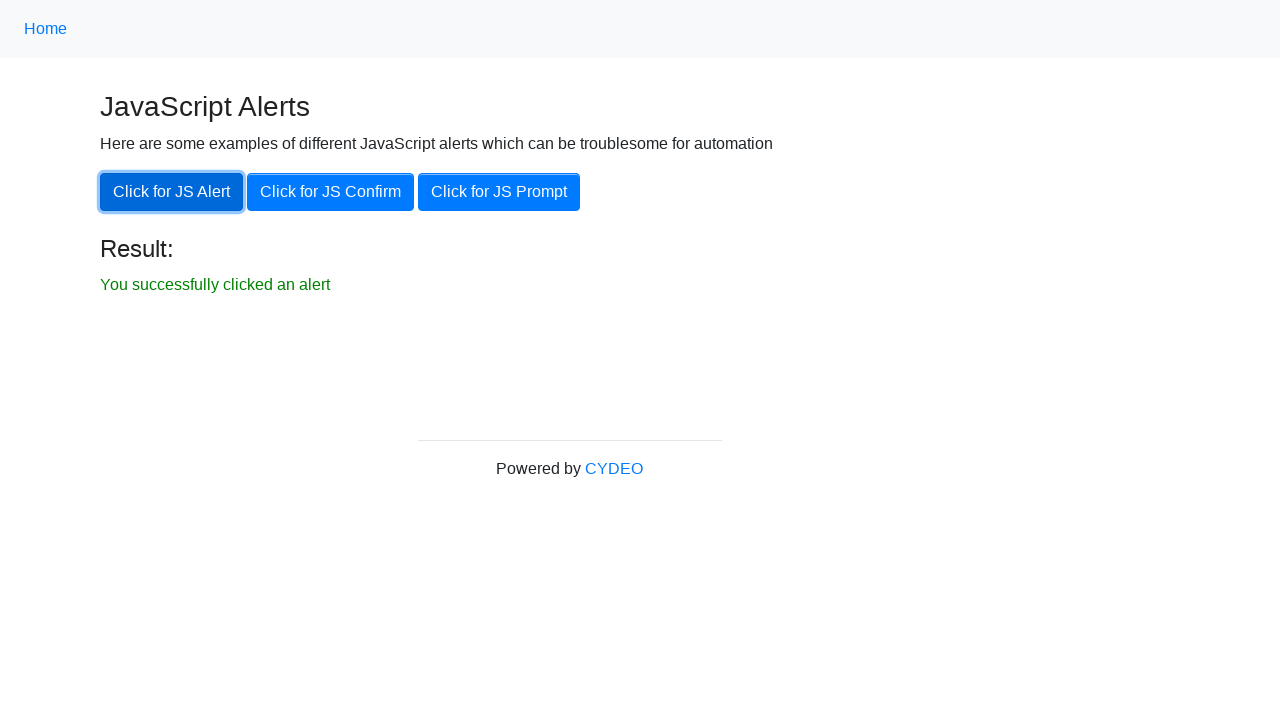

Retrieved result text content
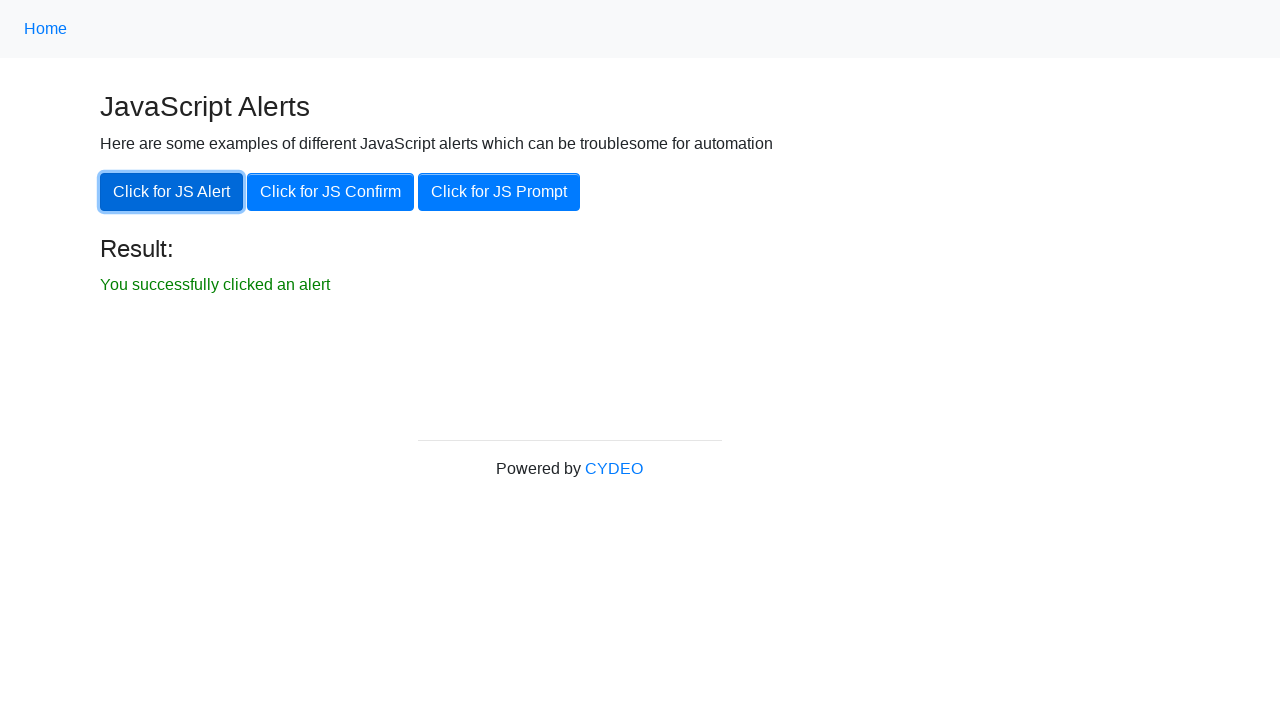

Verified success message: 'You successfully clicked an alert' matches expected text
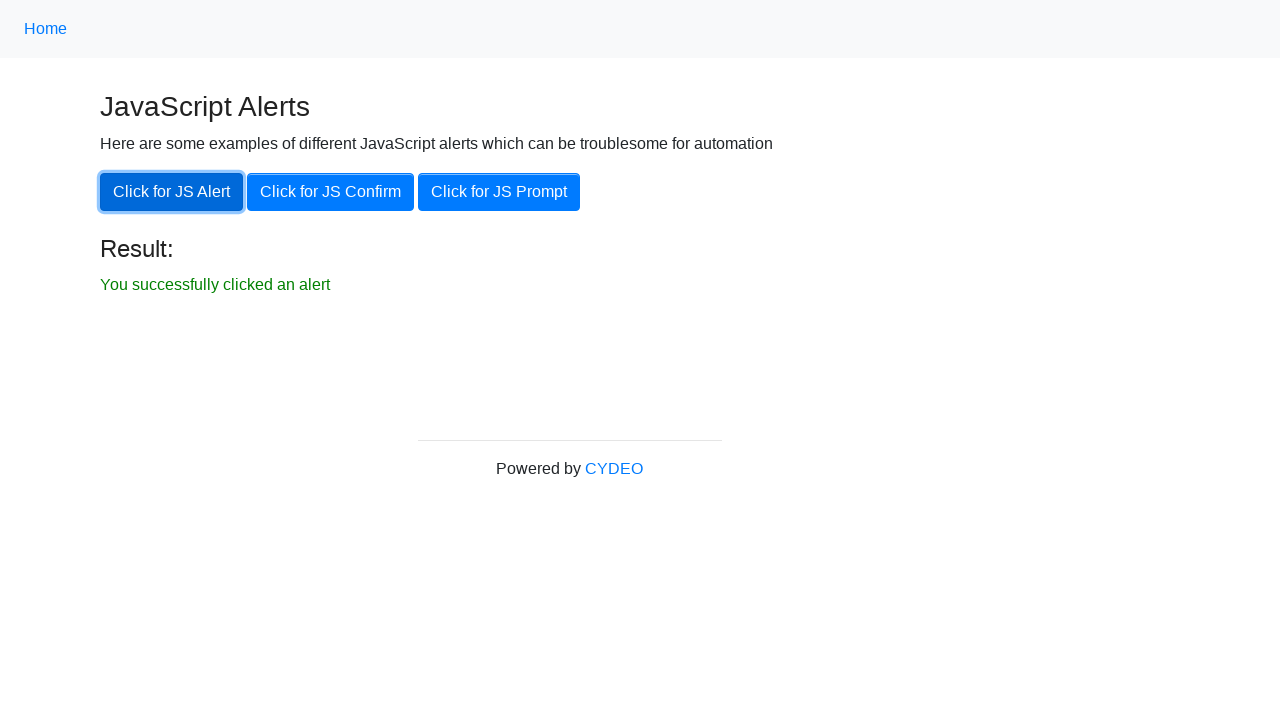

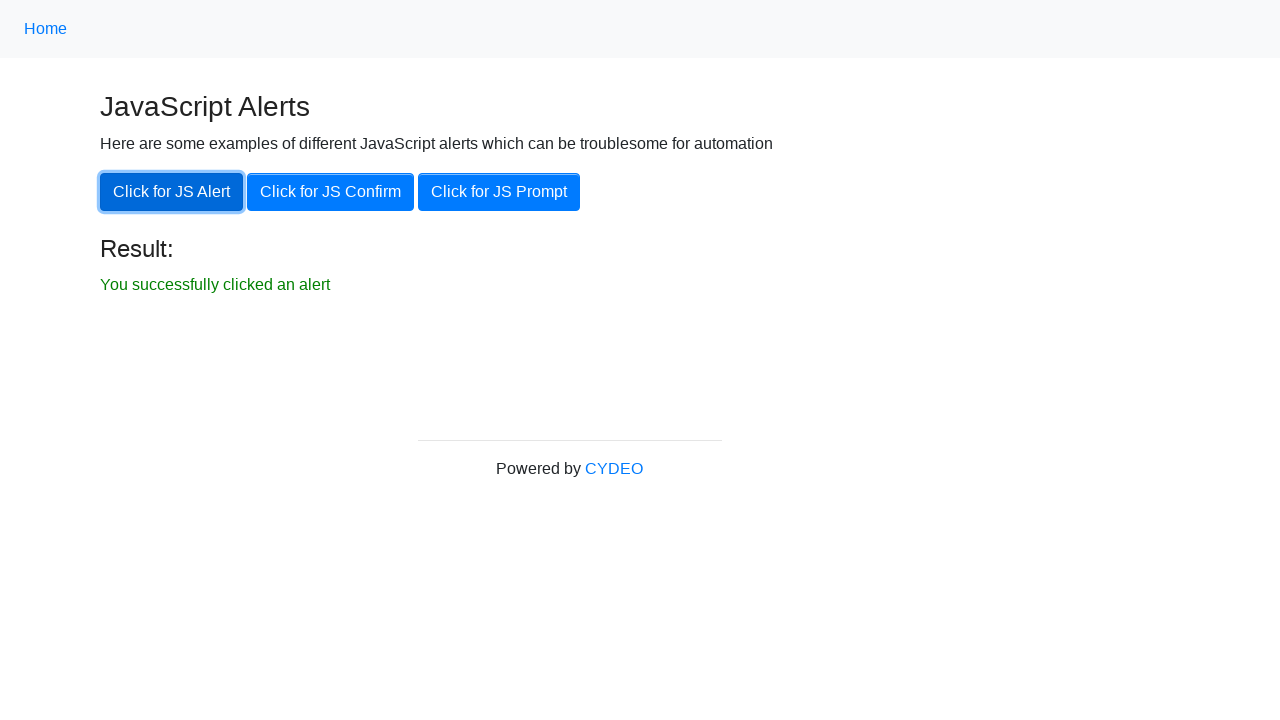